Tests the Playwright documentation site by verifying the homepage title contains "Playwright", then clicking on a navigation link and verifying it navigates to the Installation page.

Starting URL: https://playwright.dev

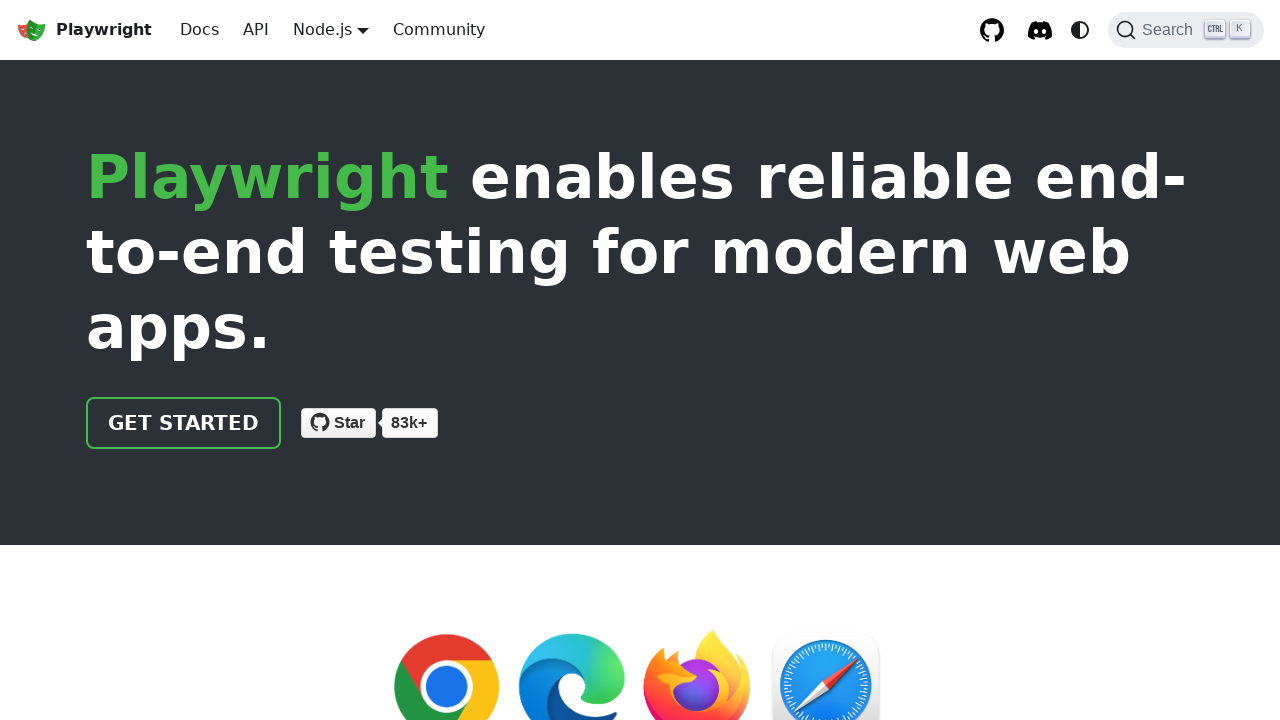

Verified homepage title contains 'Playwright'
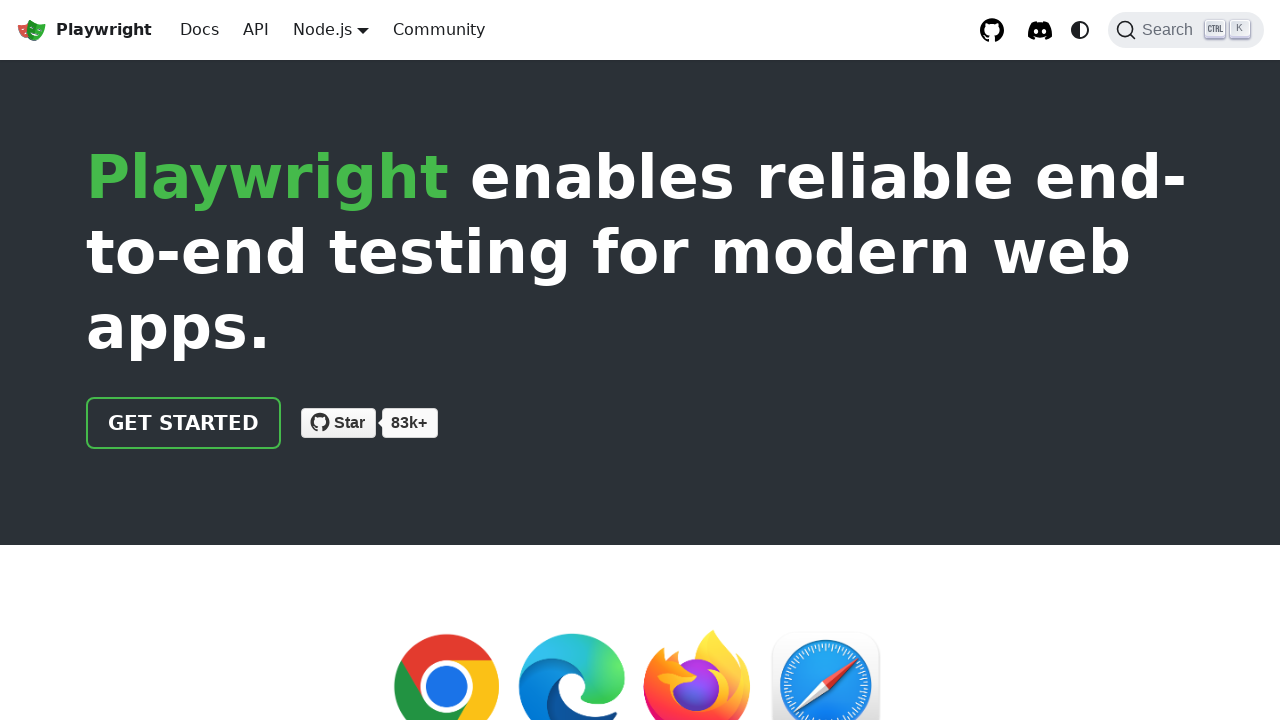

Clicked on documentation/getting started navigation link at (184, 423) on xpath=//html/body/div/div[2]/header/div/div/a
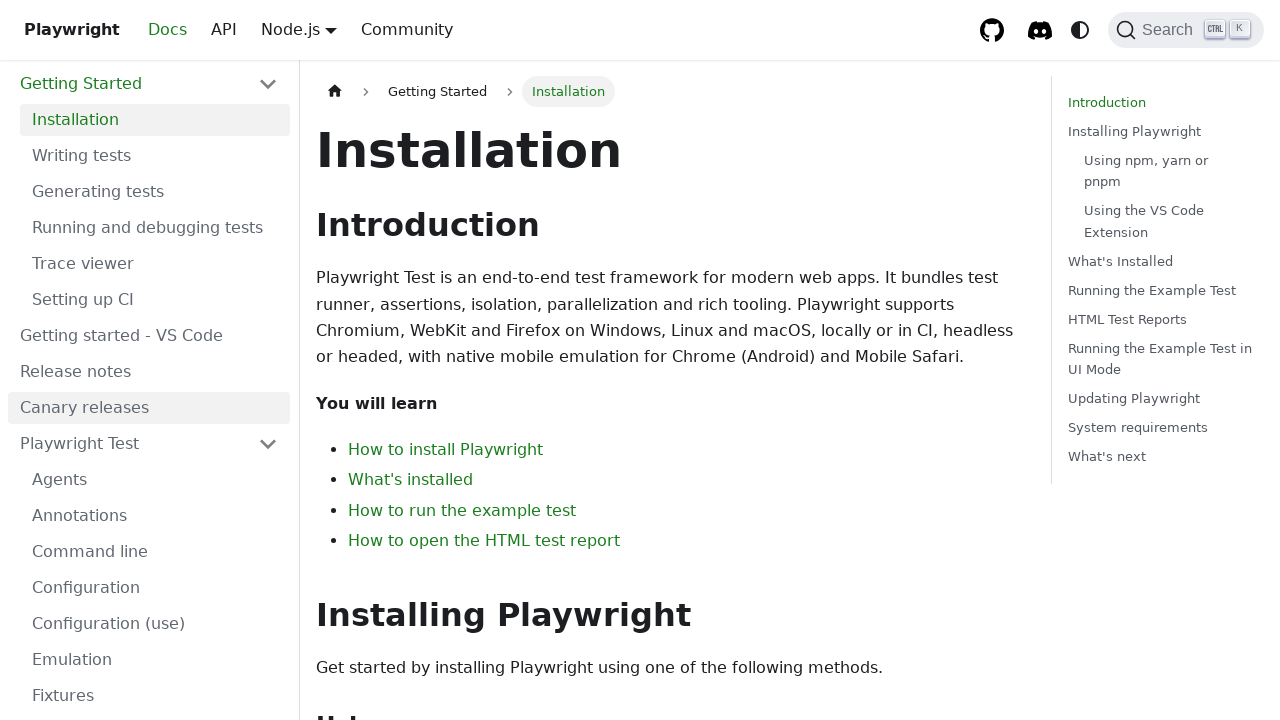

Verified navigation to Installation page
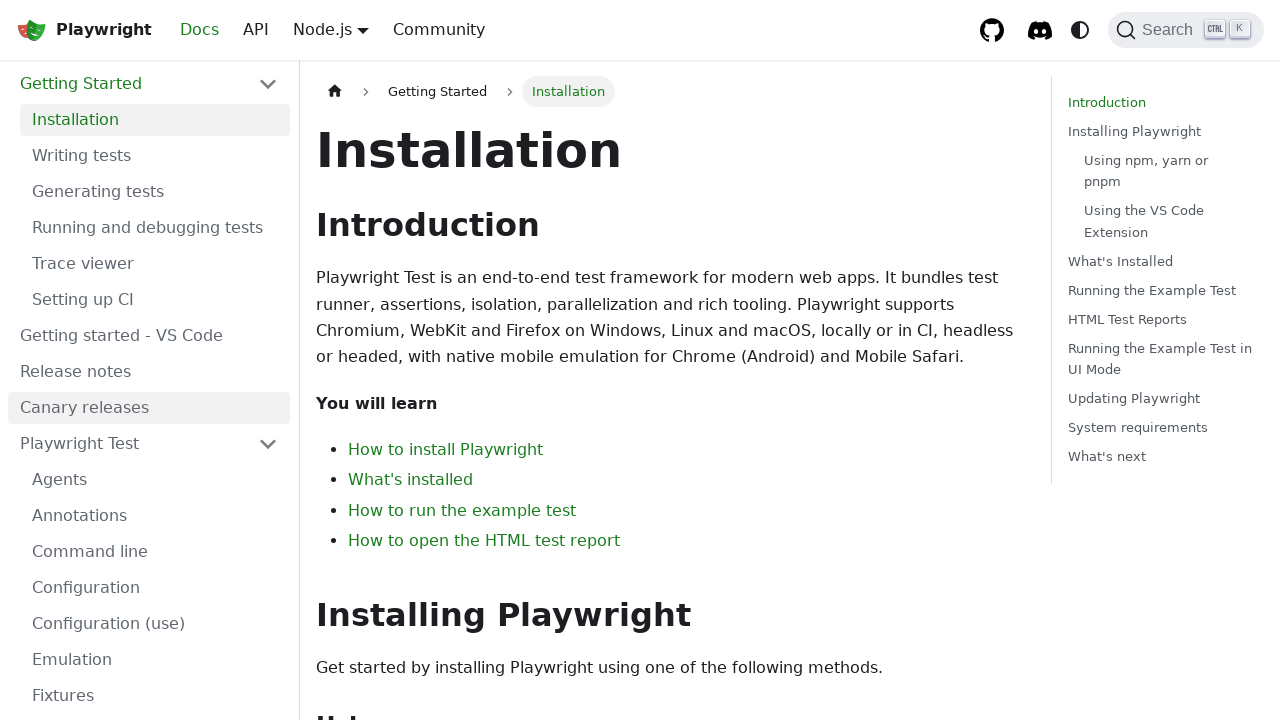

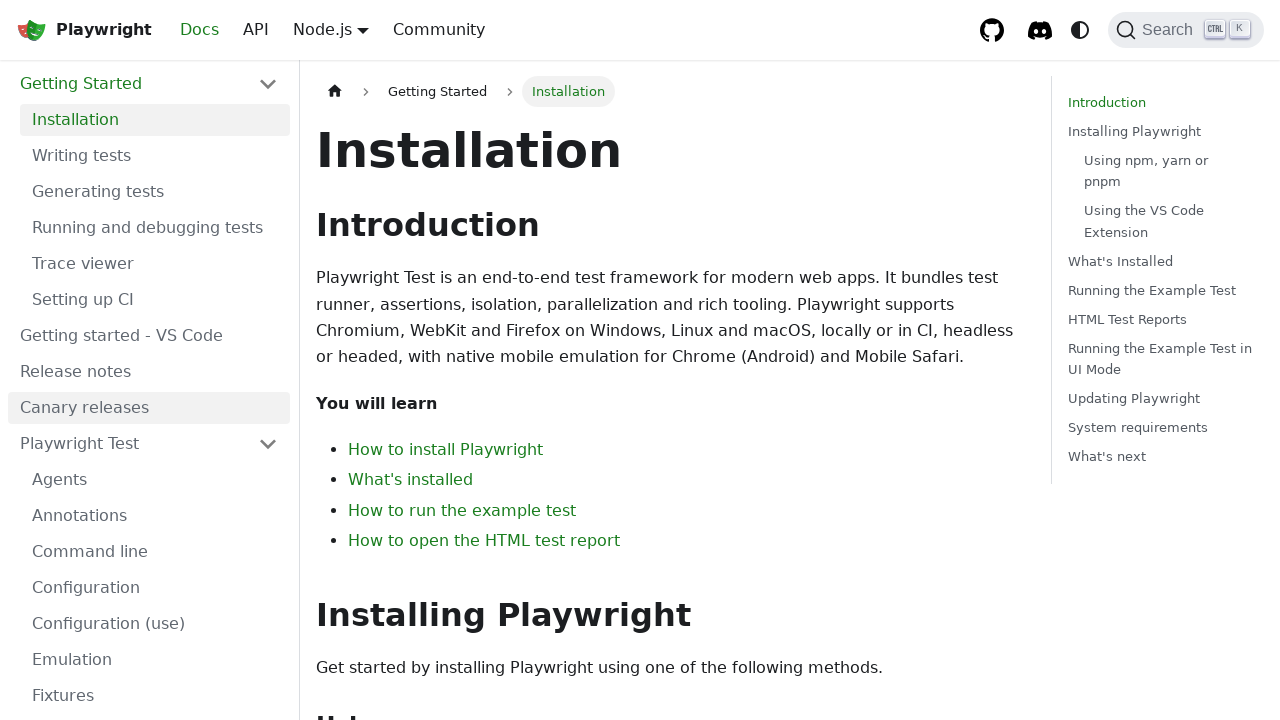